Tests form input functionality on LetCode practice site by filling text fields, using keyboard actions (End, Tab), retrieving attribute values, and clearing input fields.

Starting URL: https://letcode.in/edit

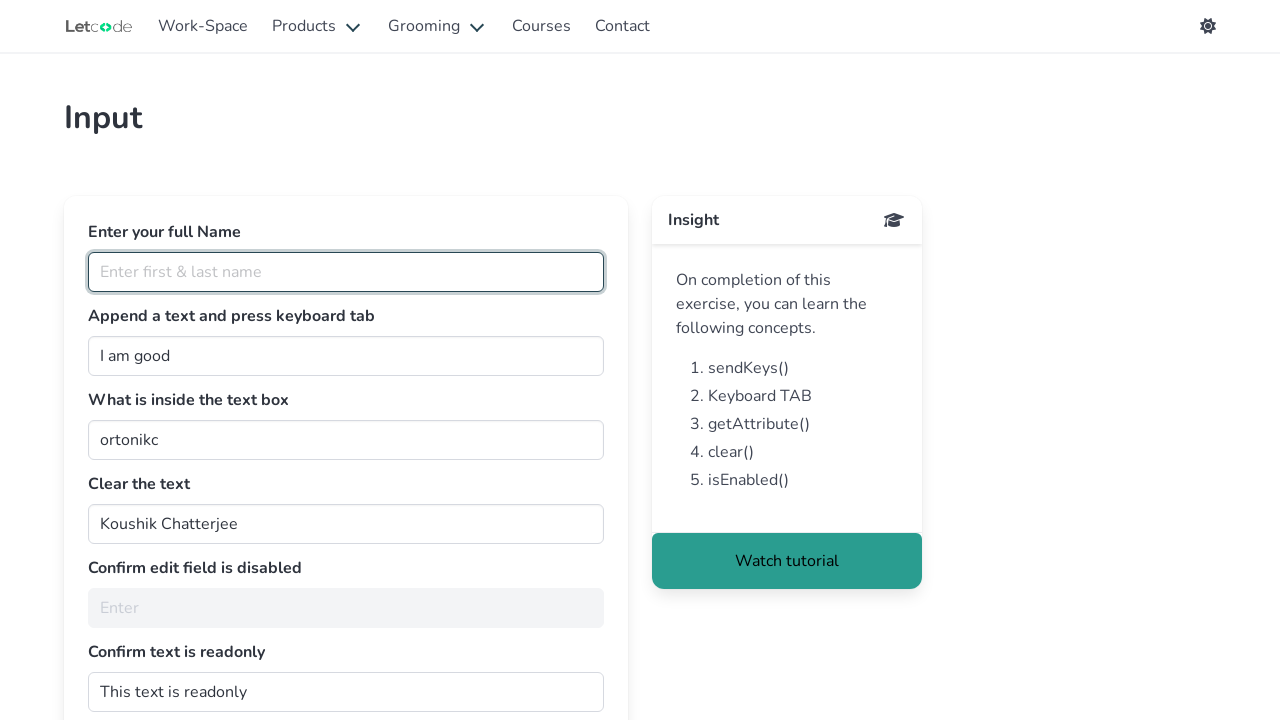

Filled fullName field with 'AjayShankarJeyaram' on #fullName
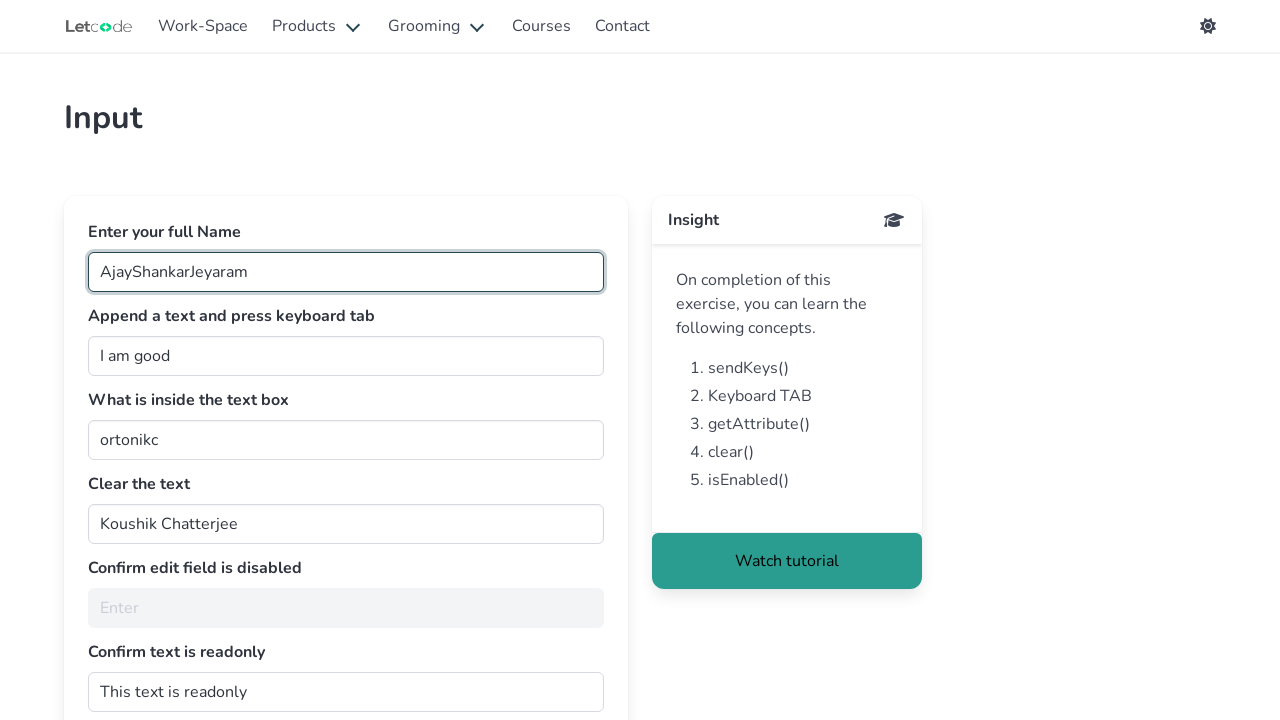

Located the join input field
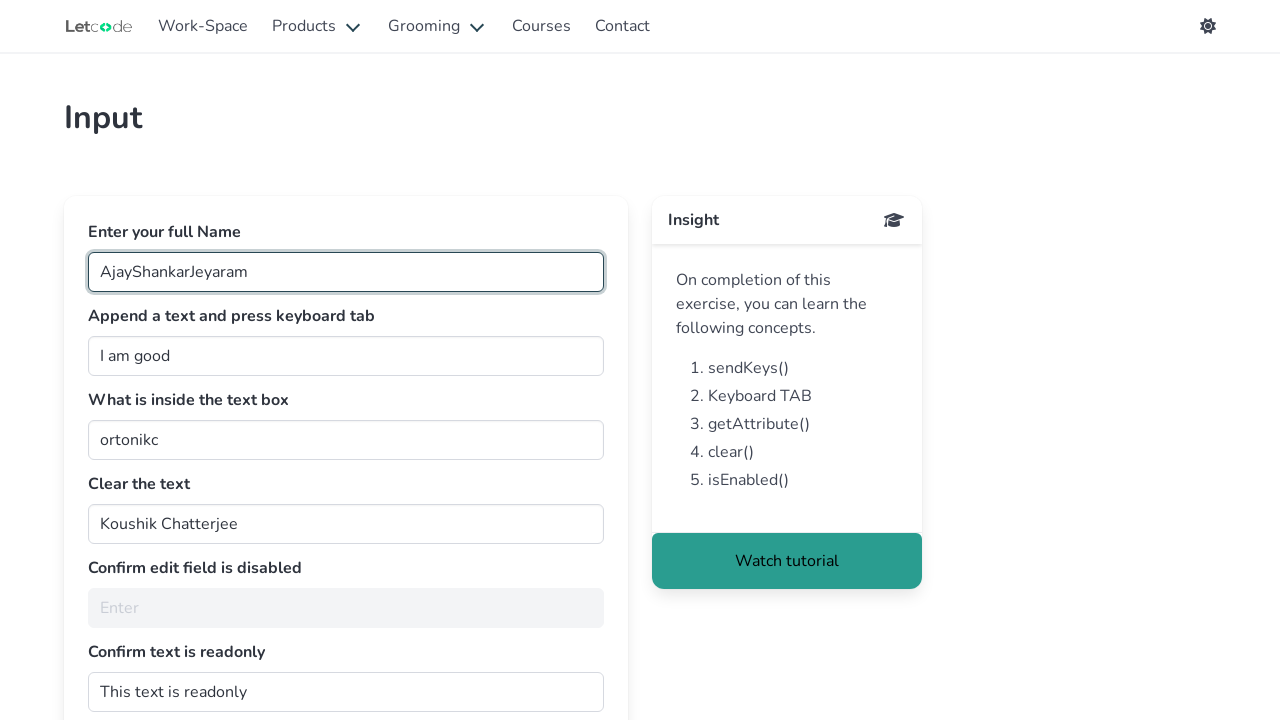

Pressed End key in join field to move cursor to end on #join
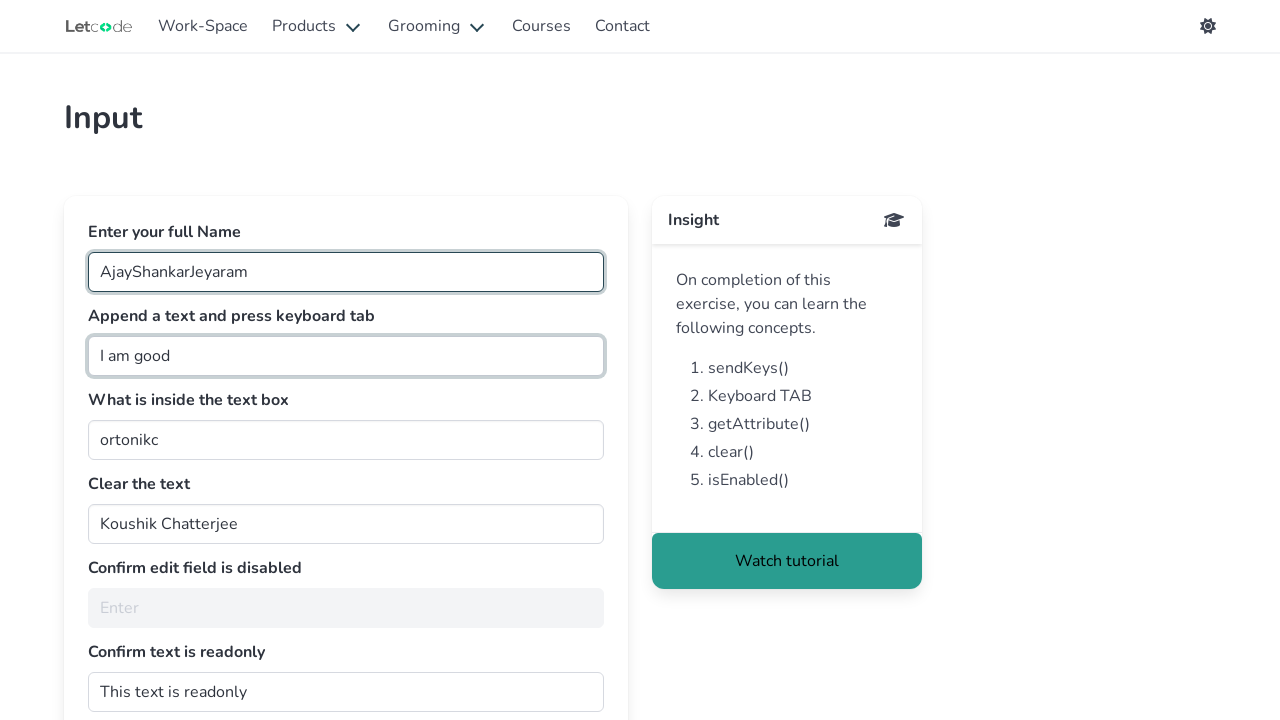

Typed ' Person' in join field on #join
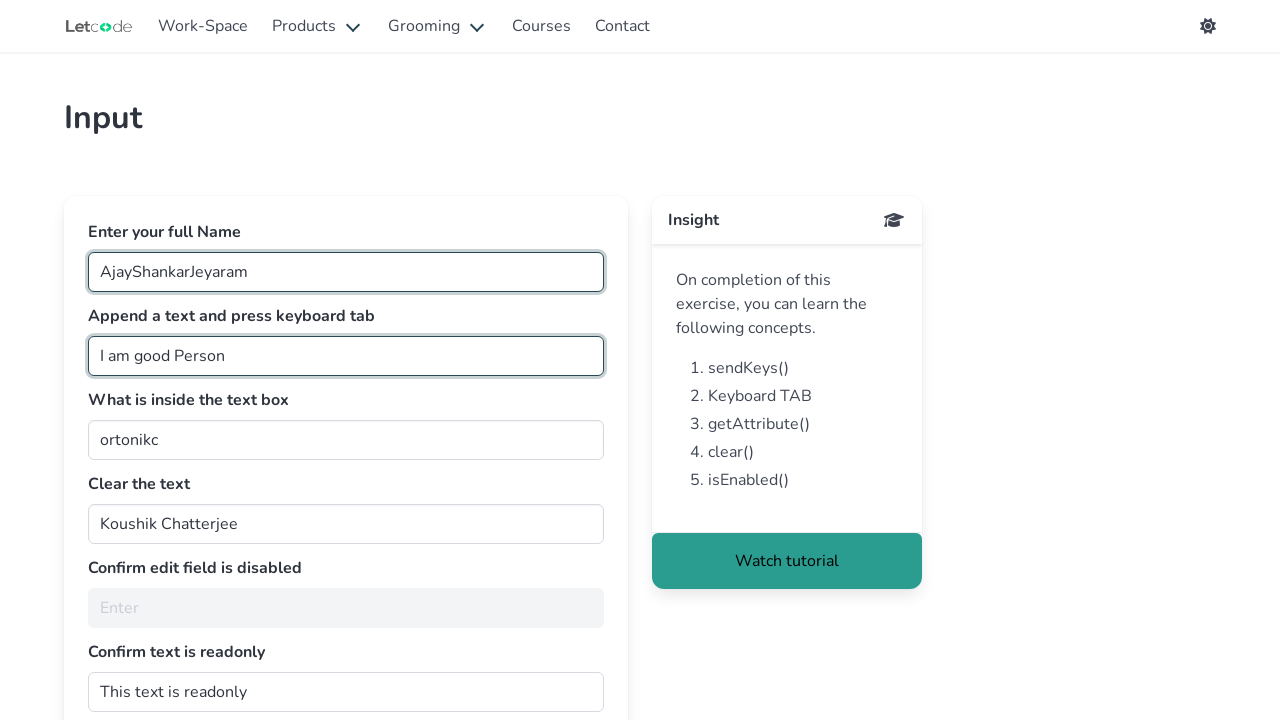

Pressed Tab key to move focus from join field on #join
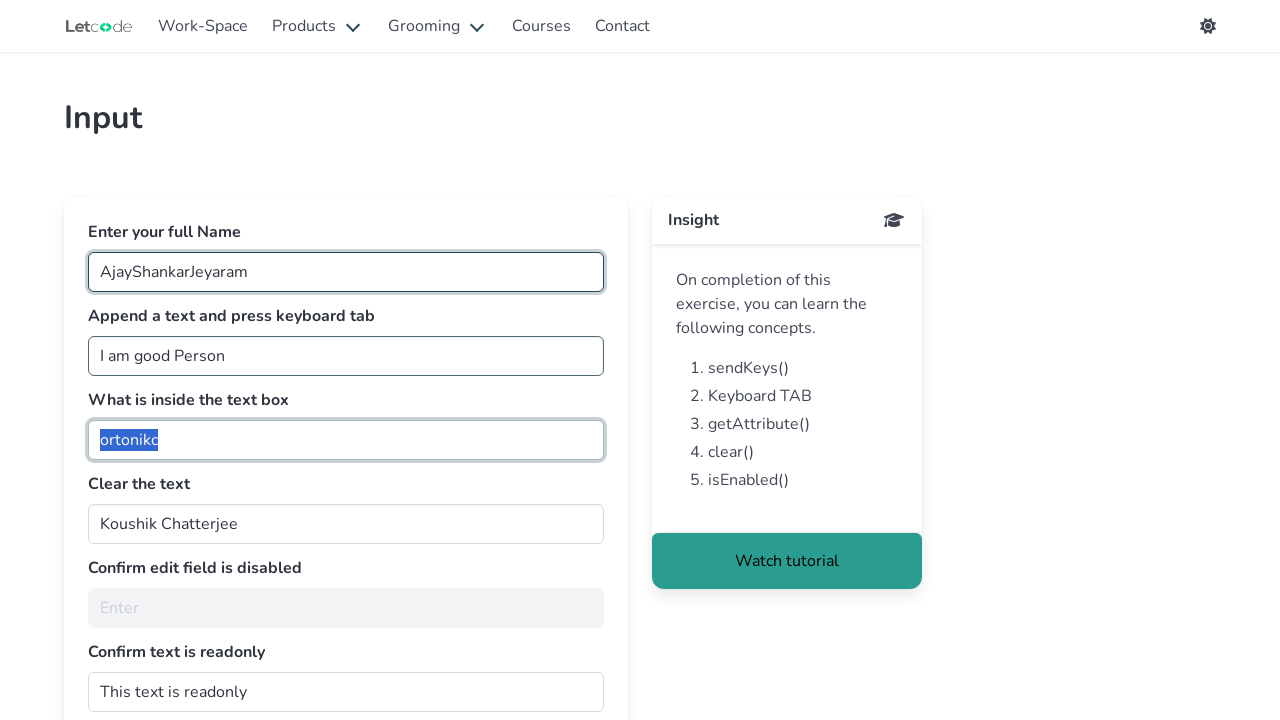

Retrieved value attribute from getMe field: 'ortonikc'
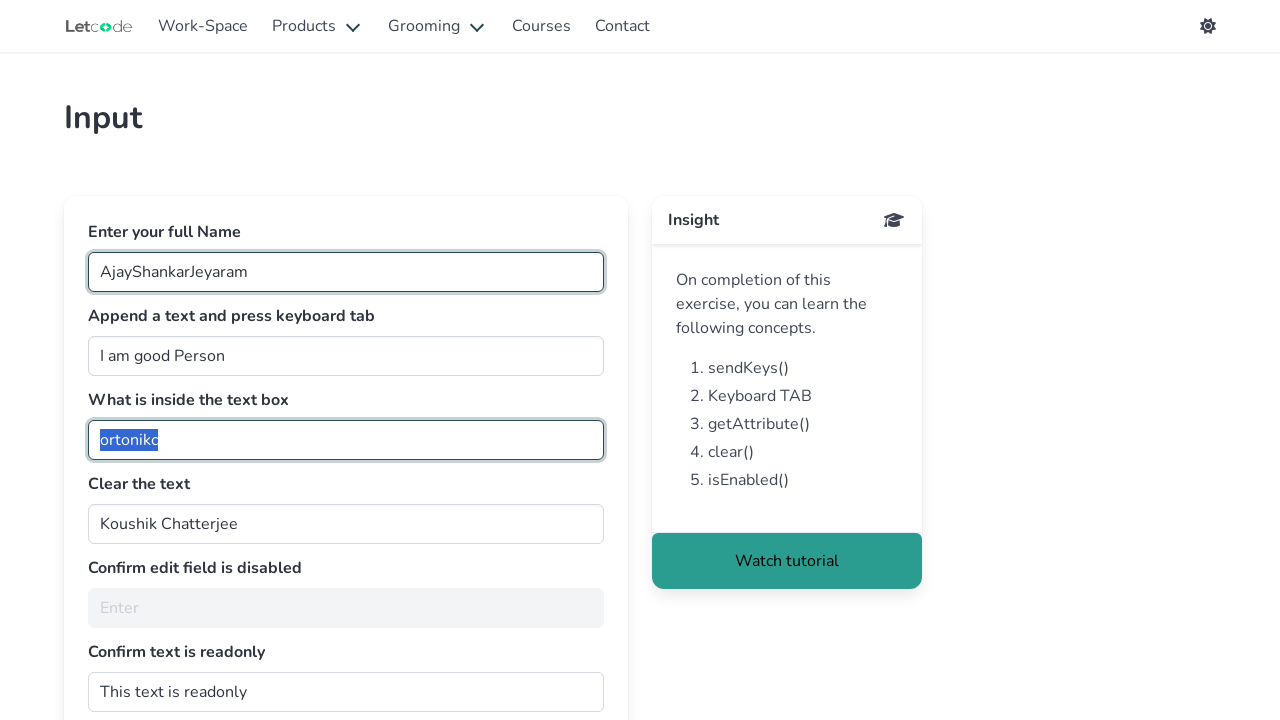

Printed attribute value to console: 'ortonikc'
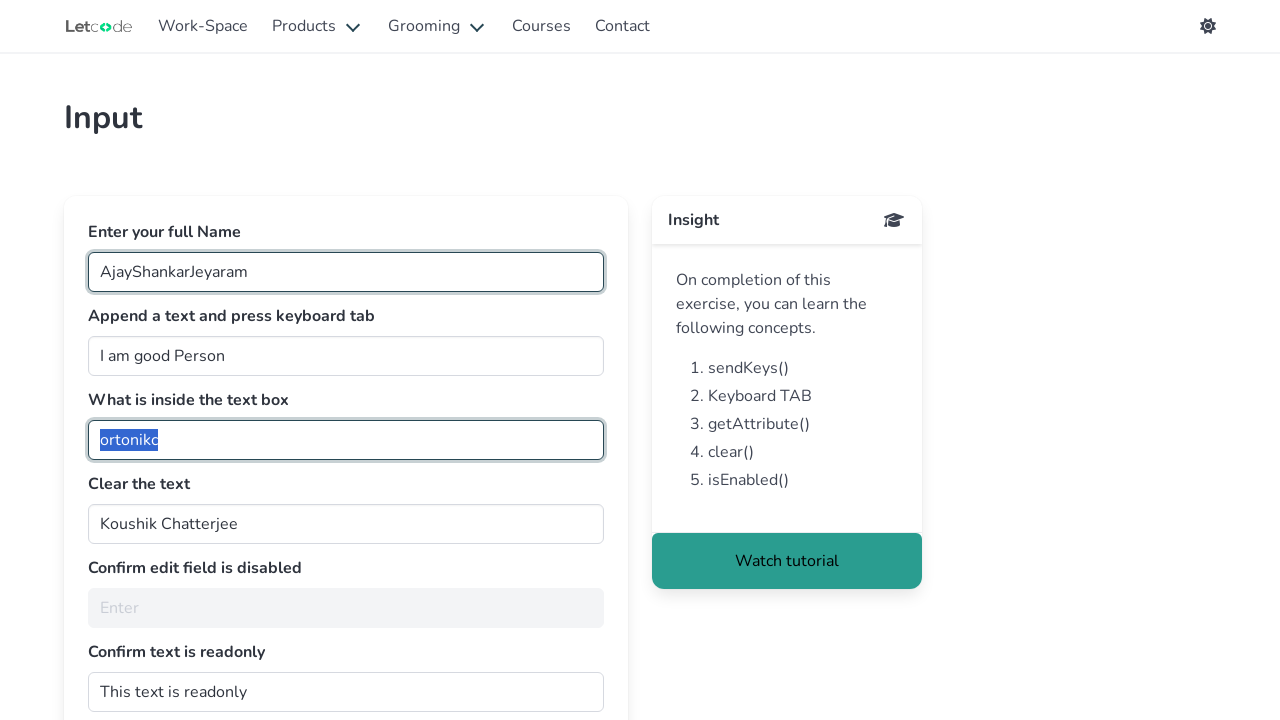

Cleared the clearMe input field on #clearMe
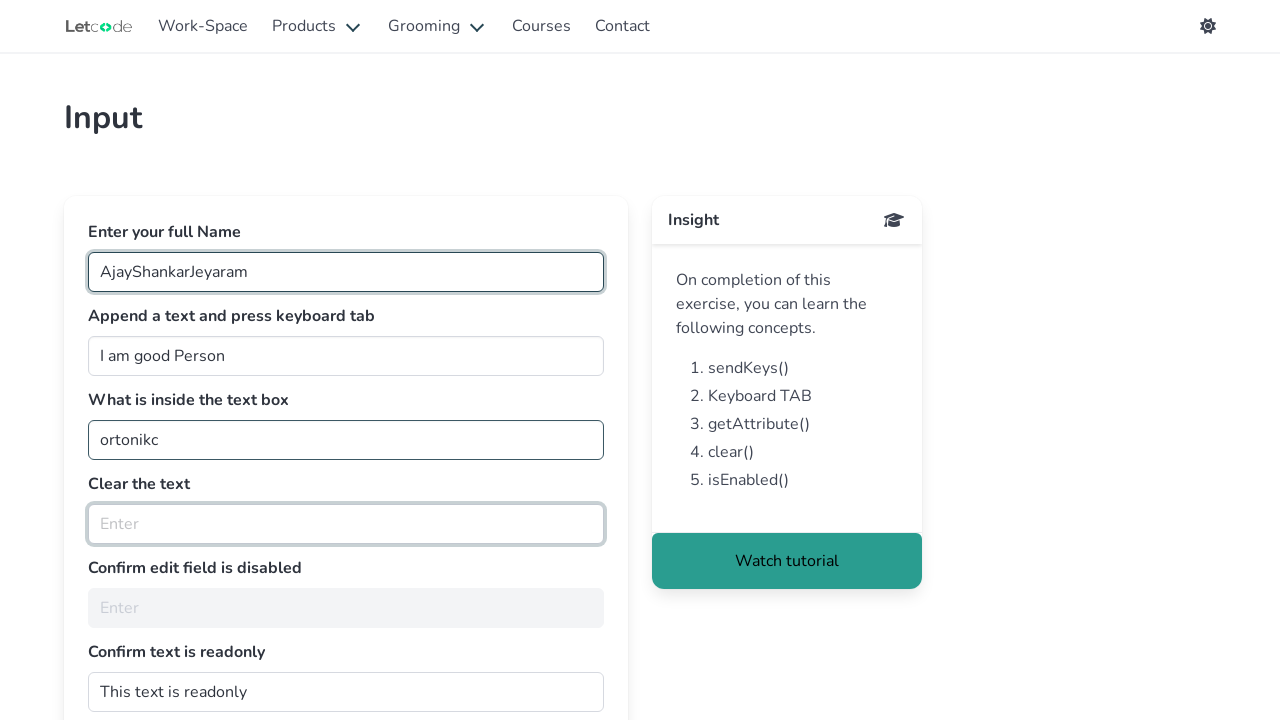

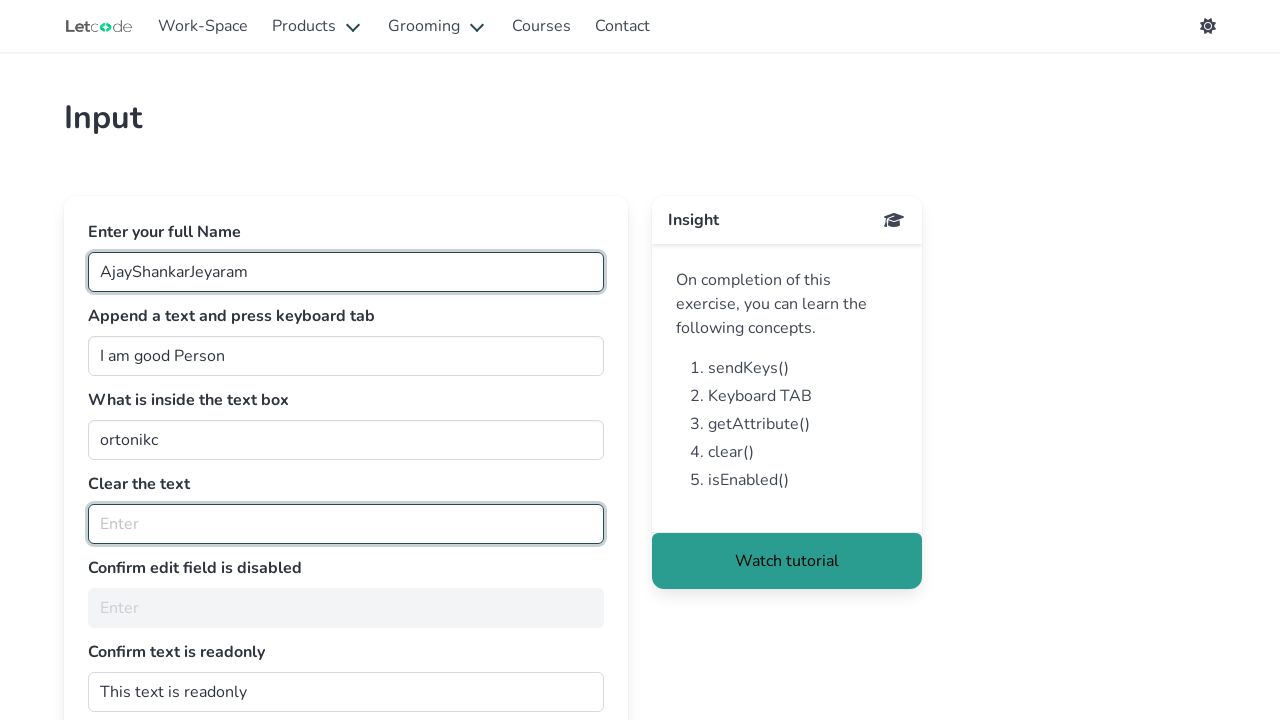